Tests the checkout button functionality by clicking it and verifying the user is redirected to the checkout form page

Starting URL: https://webshop-agil-testautomatiserare.netlify.app/

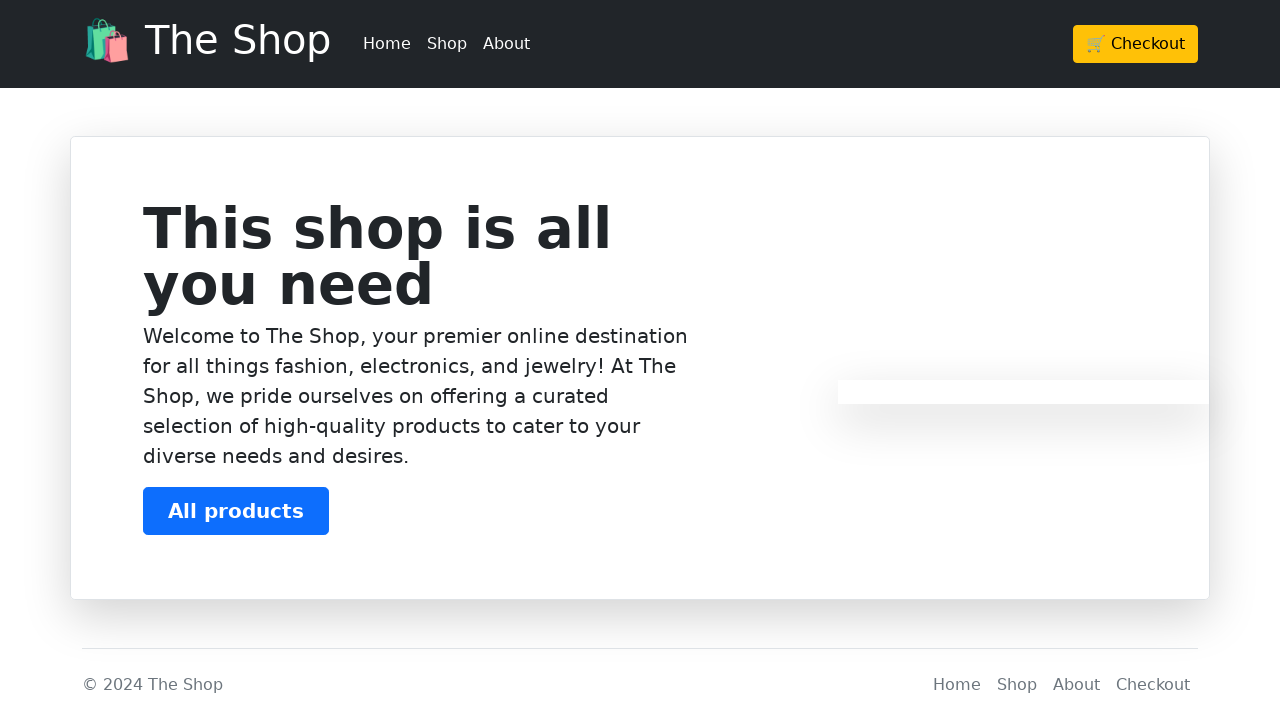

Clicked the checkout button at (1136, 44) on a.btn-warning
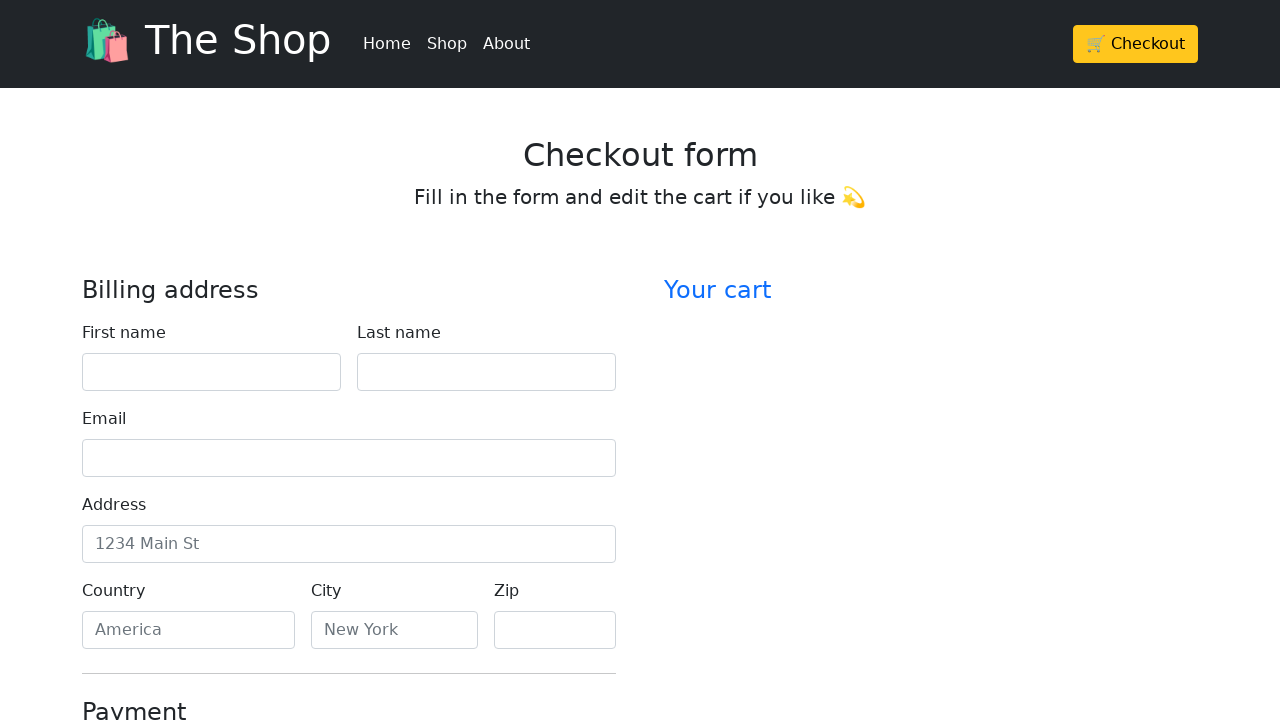

Waited for checkout form heading to load
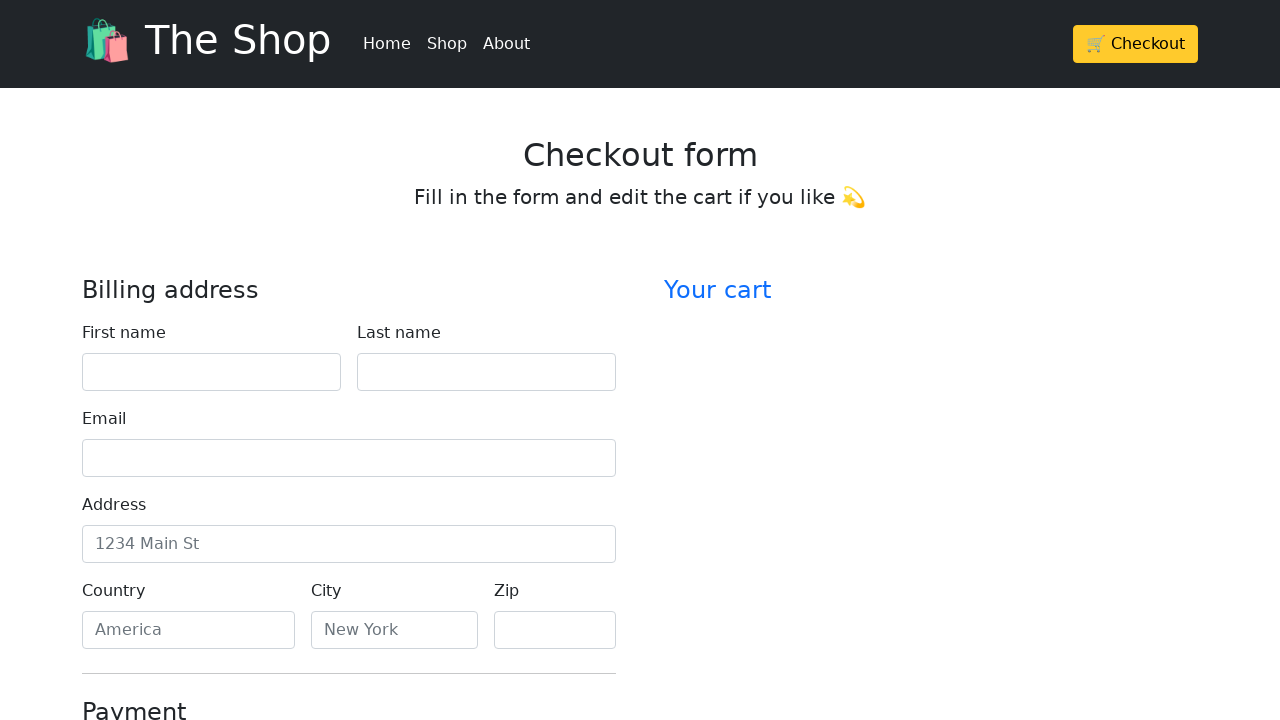

Verified checkout form heading is visible
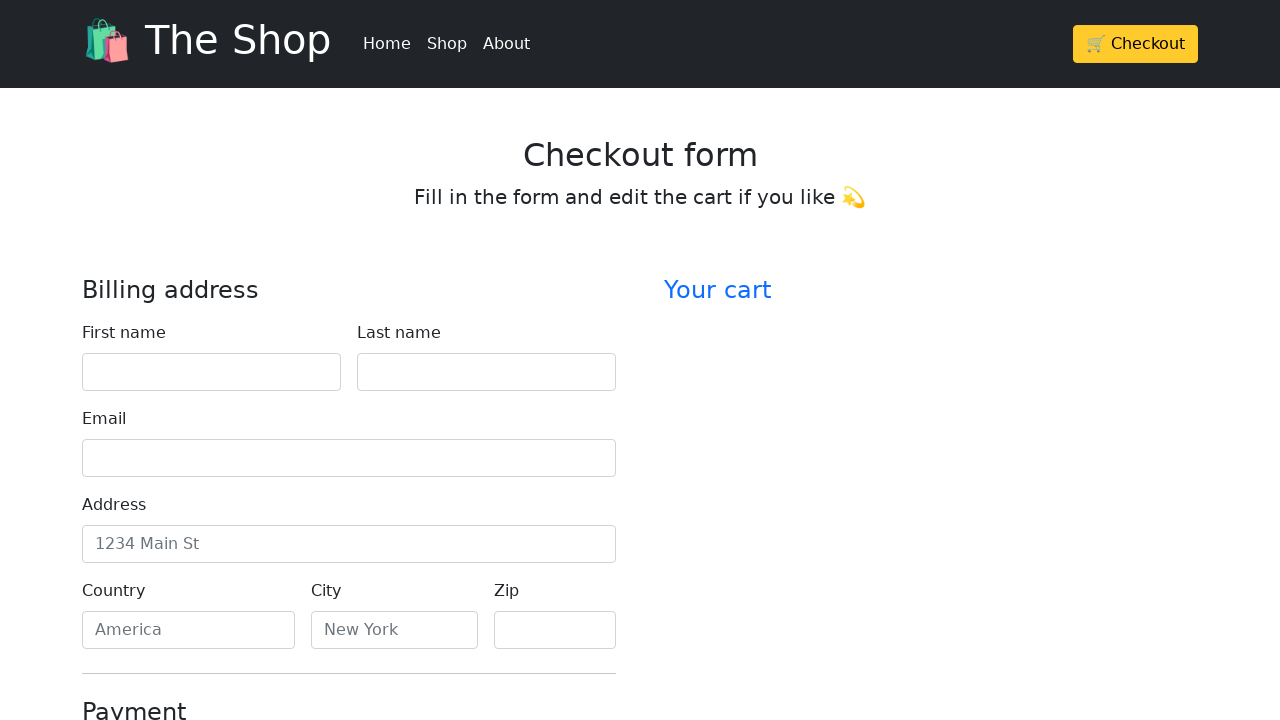

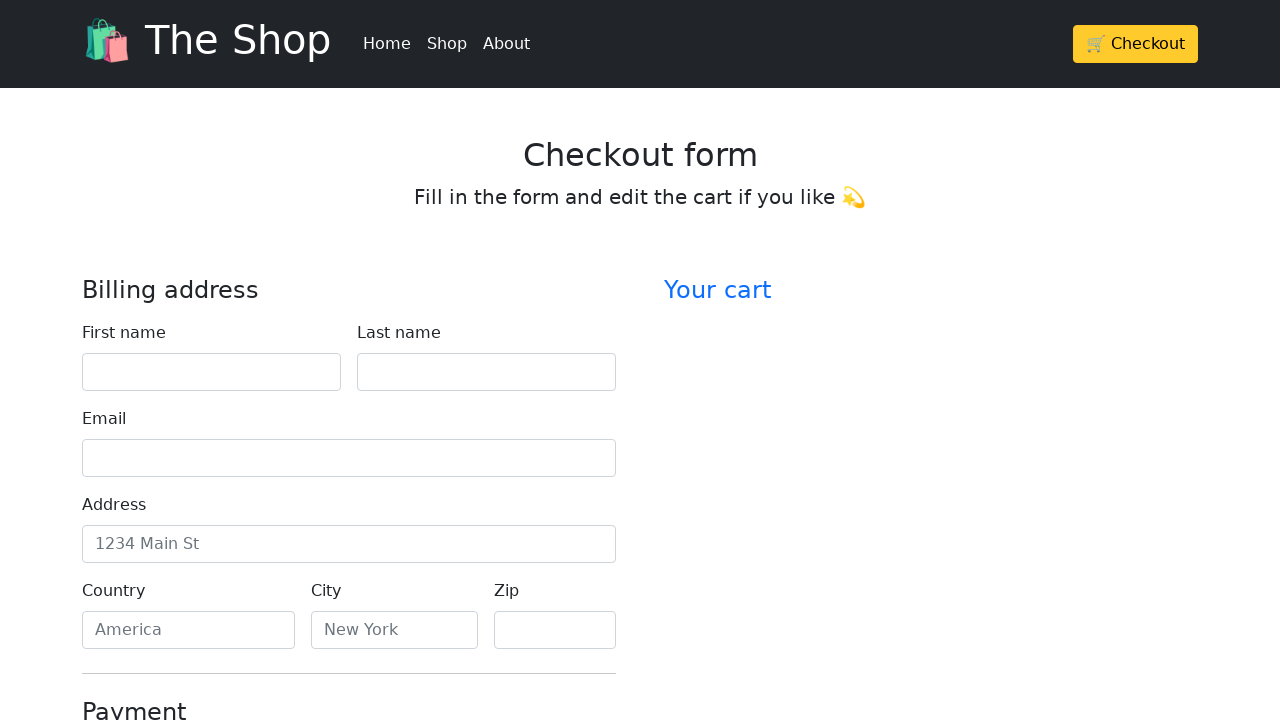